Verifies that the header navigation element is present on the homepage

Starting URL: https://www.demoblaze.com/

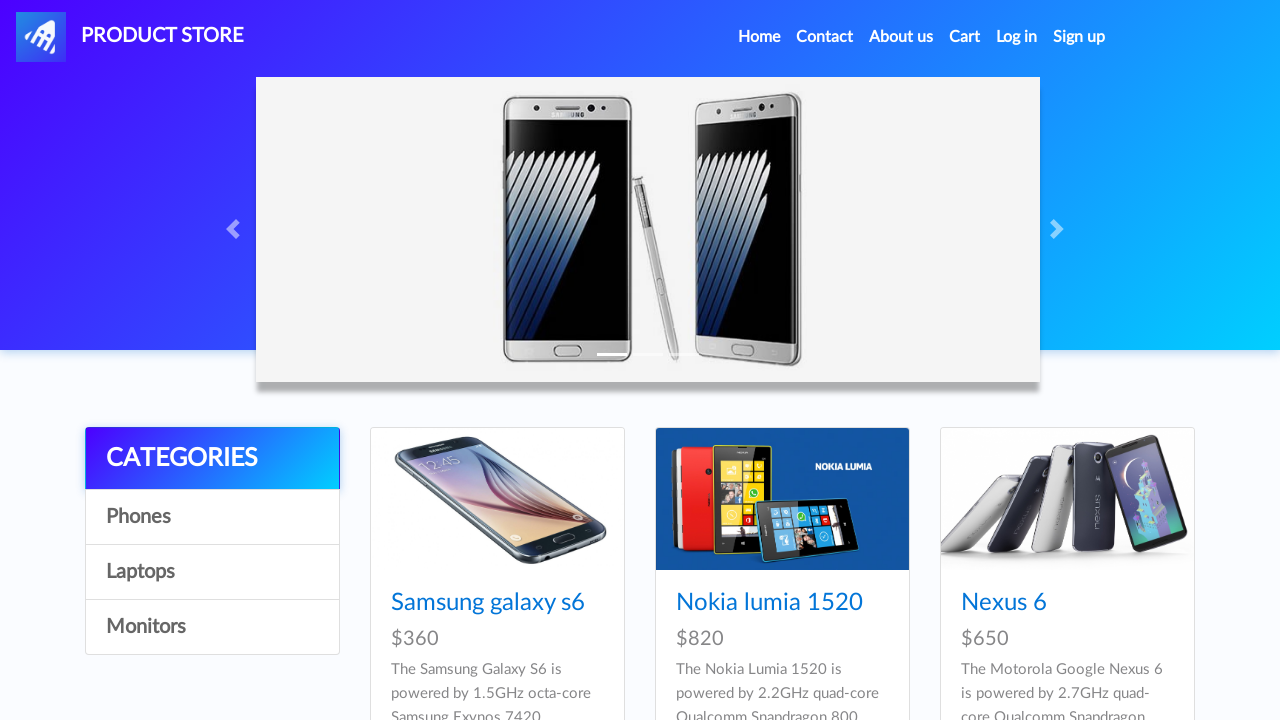

Located header navigation element with class 'navbar-collapse'
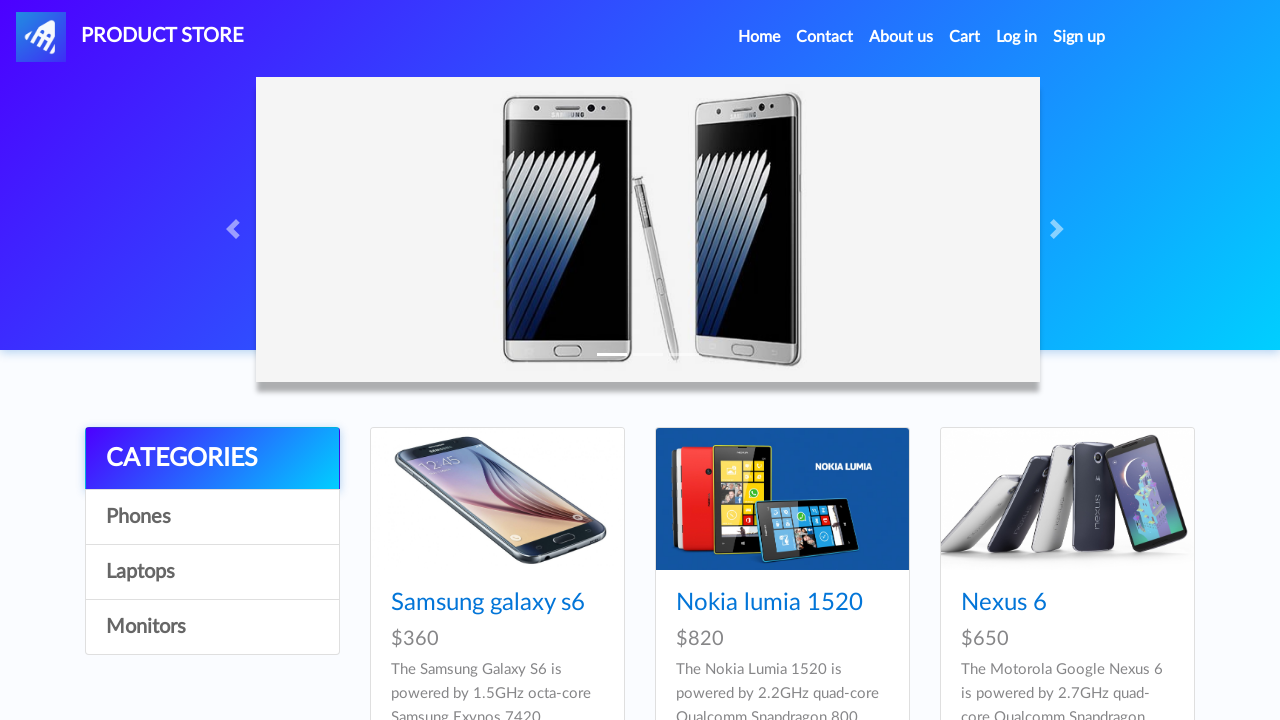

Verified header navigation element is visible on the homepage
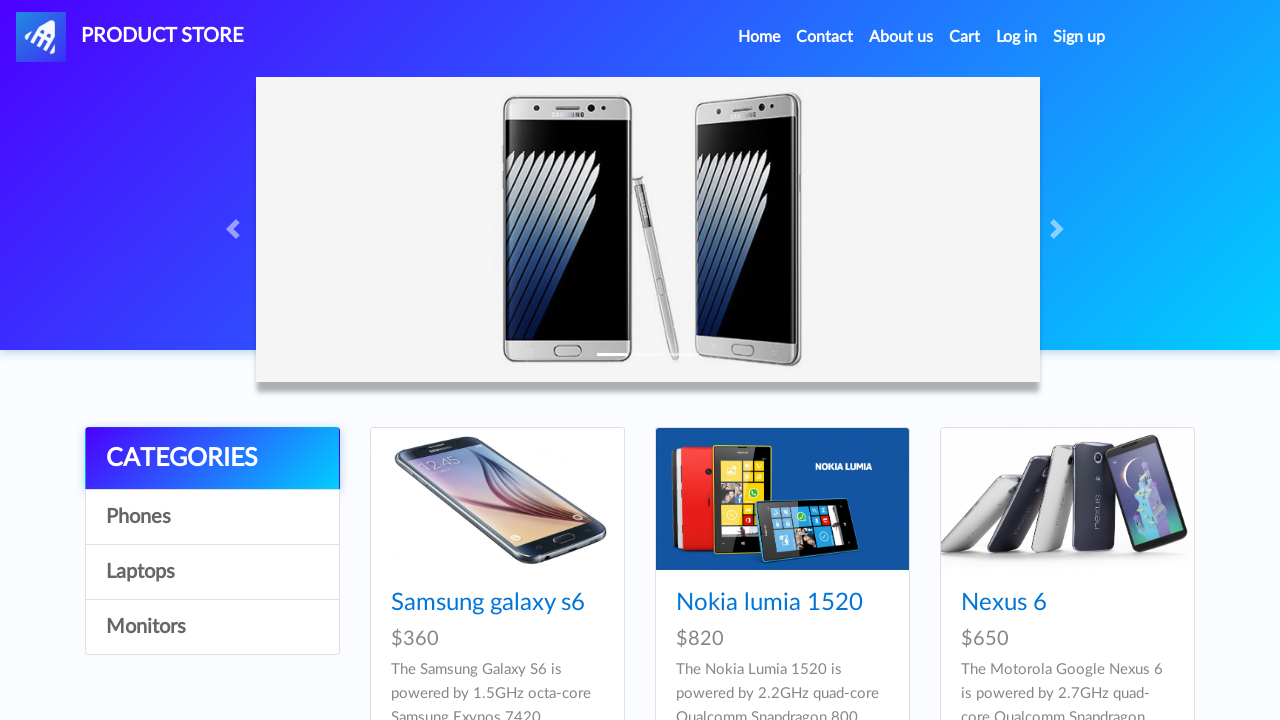

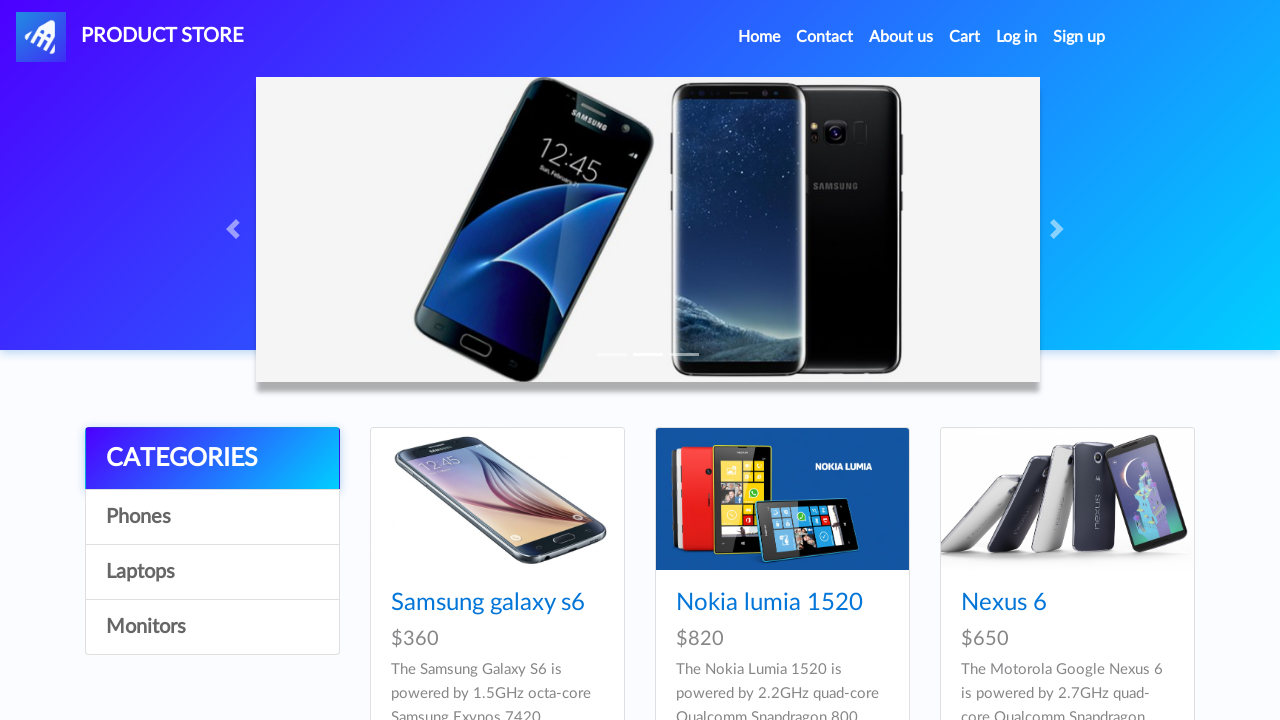